Clicks on the shopping cart icon and verifies the cart count is displayed

Starting URL: https://www.bluestone.com/

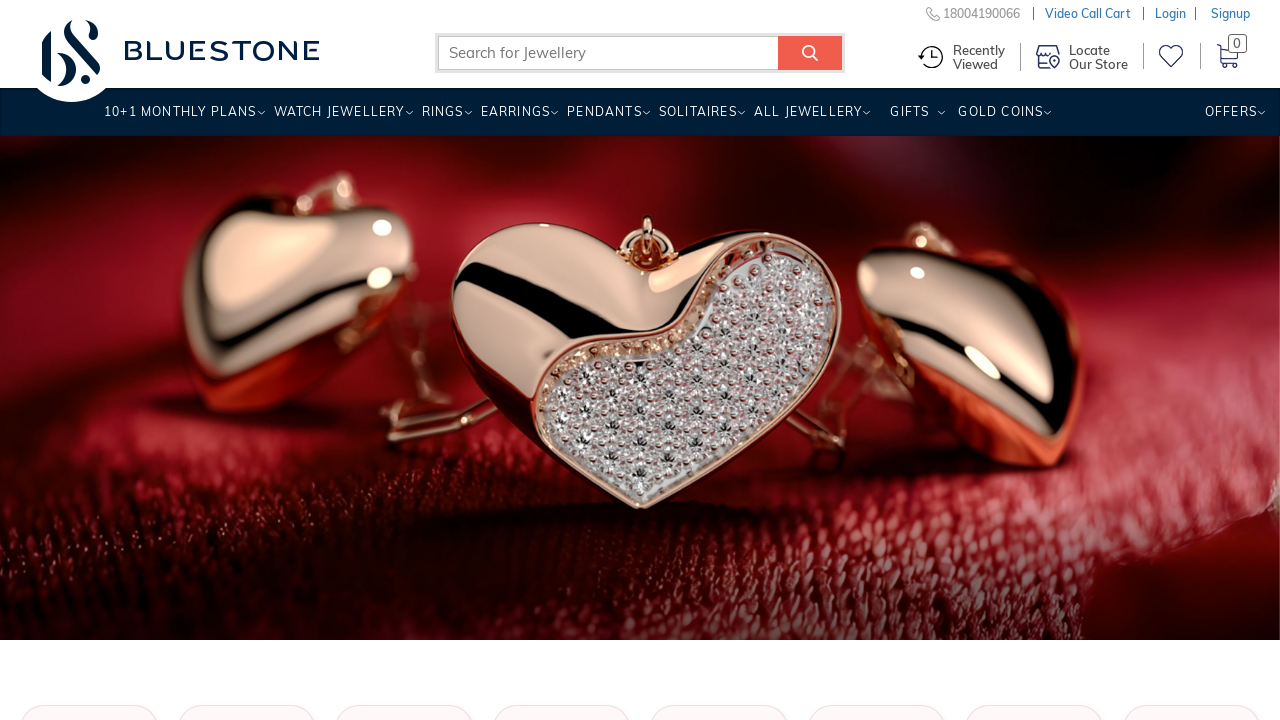

Clicked on the shopping cart icon at (1229, 56) on span.icon-img.hs.cart-icon
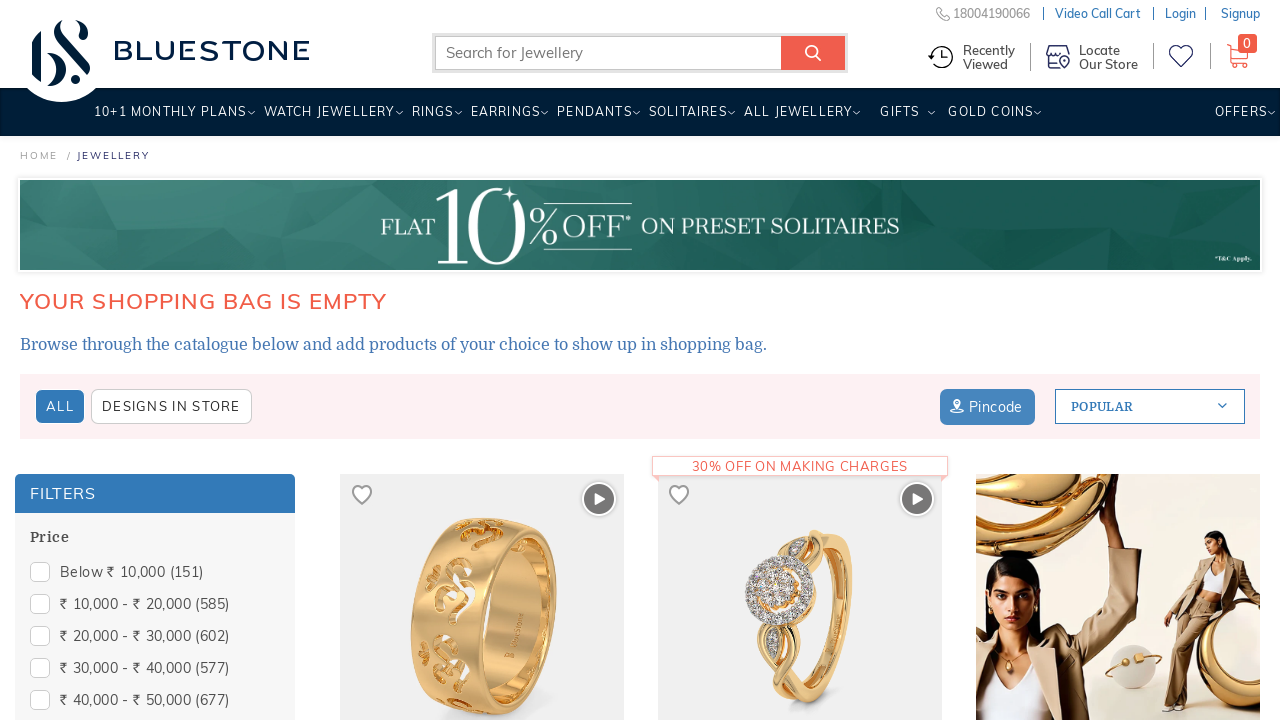

Cart count element is now visible
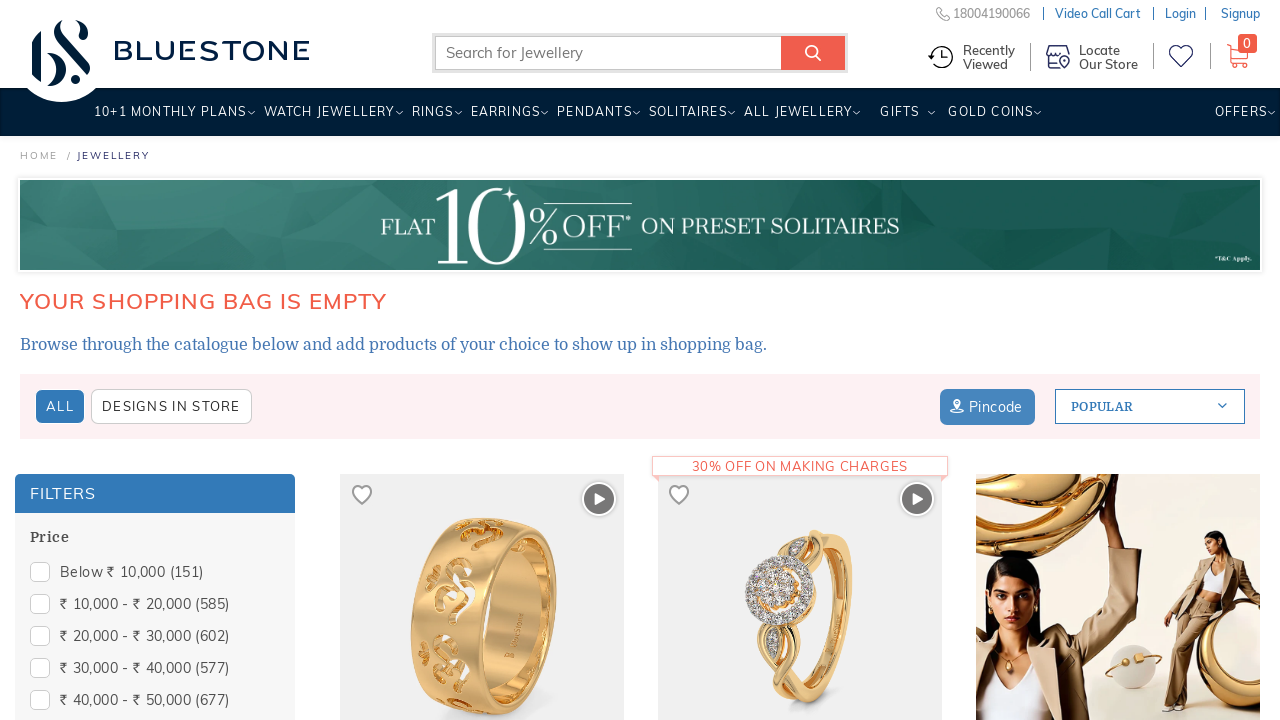

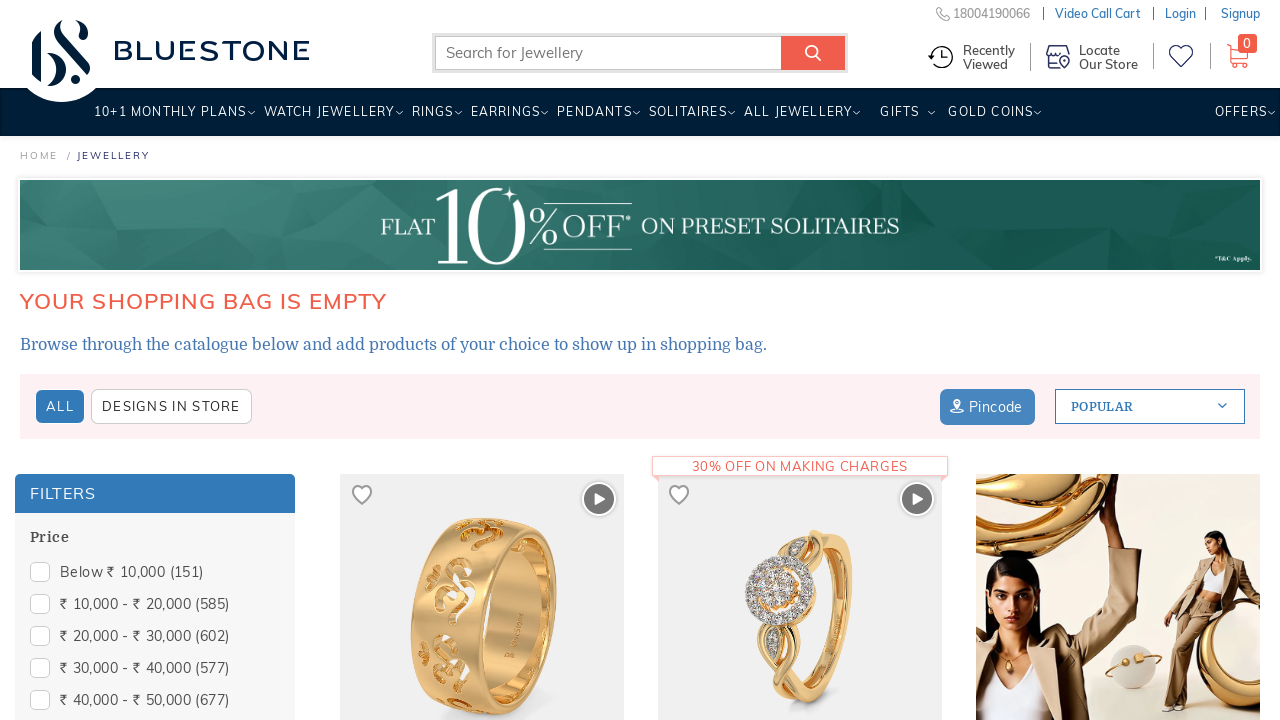